Clicks the "Get started" link and verifies the Installation heading is visible on the resulting page

Starting URL: https://playwright.dev/

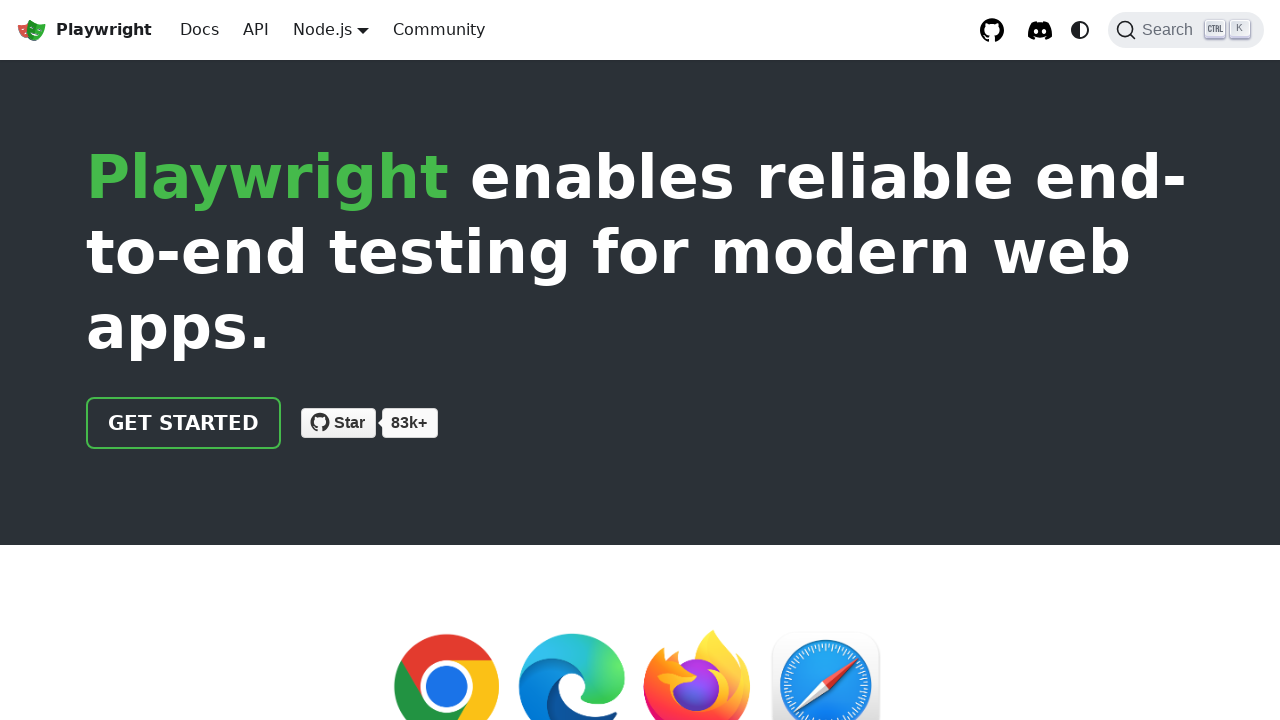

Clicked the 'Get started' link at (184, 423) on internal:role=link[name="Get started"i]
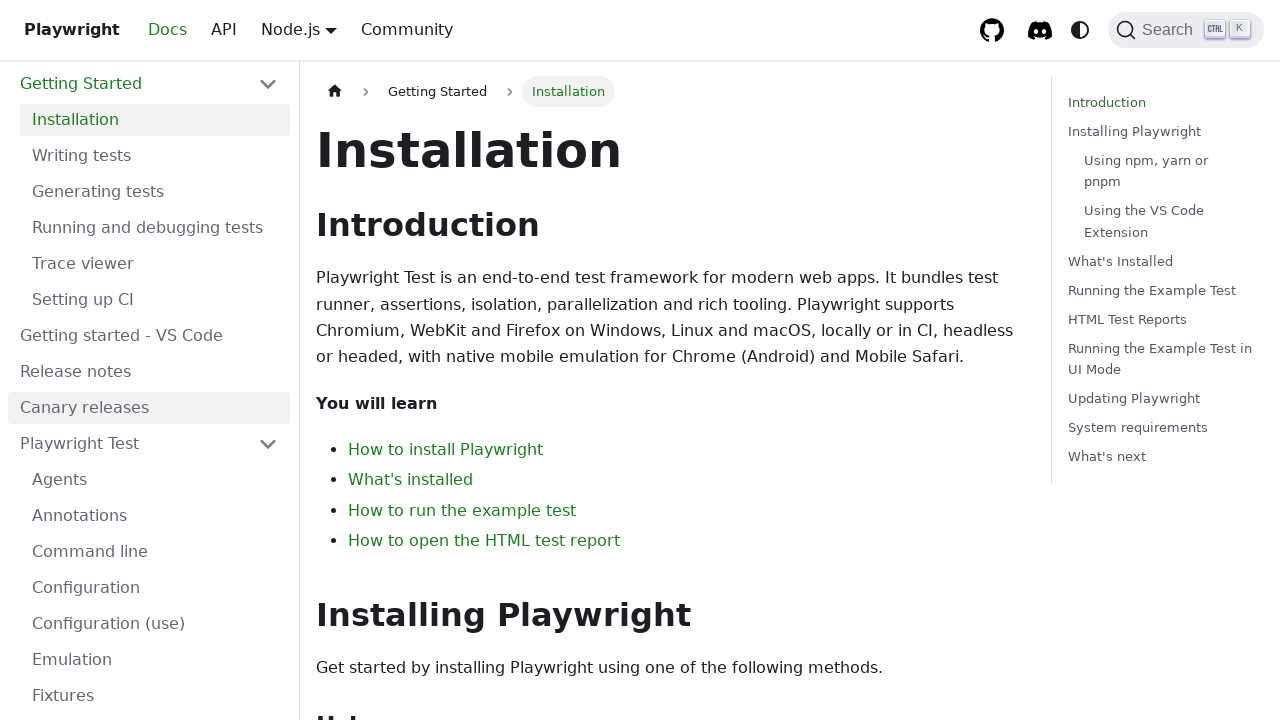

Verified 'Installation' heading is visible on the page
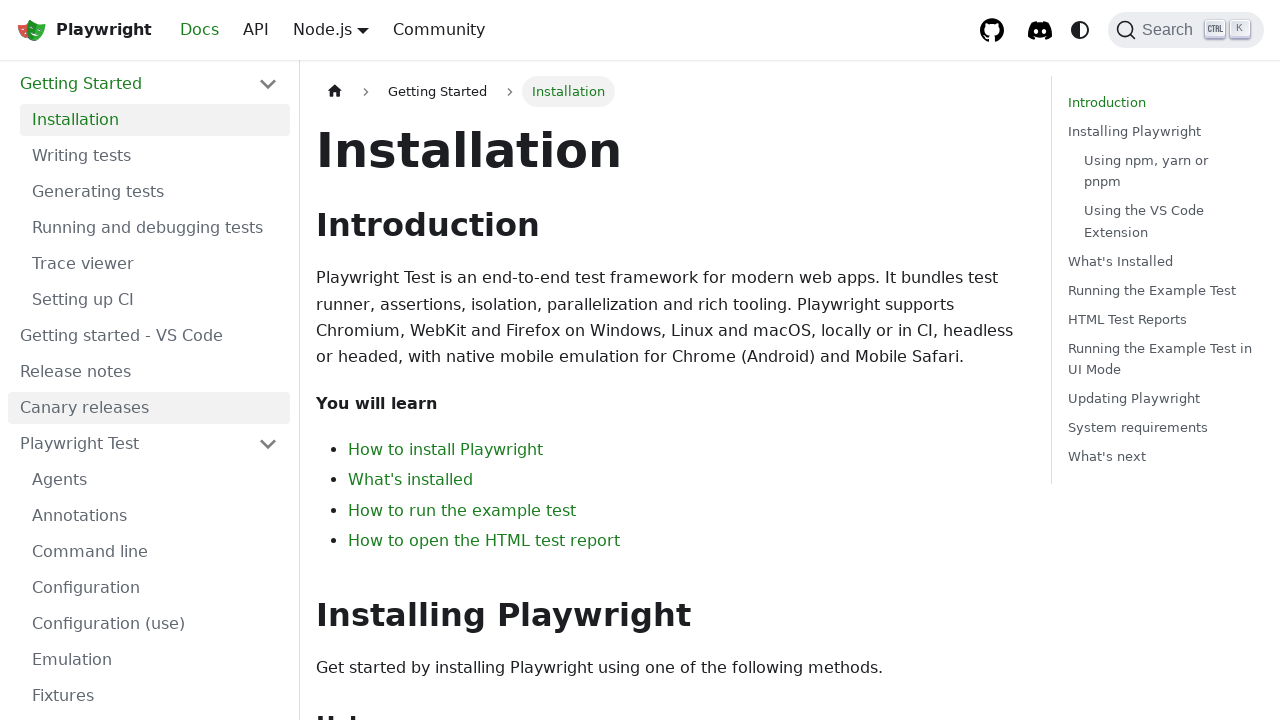

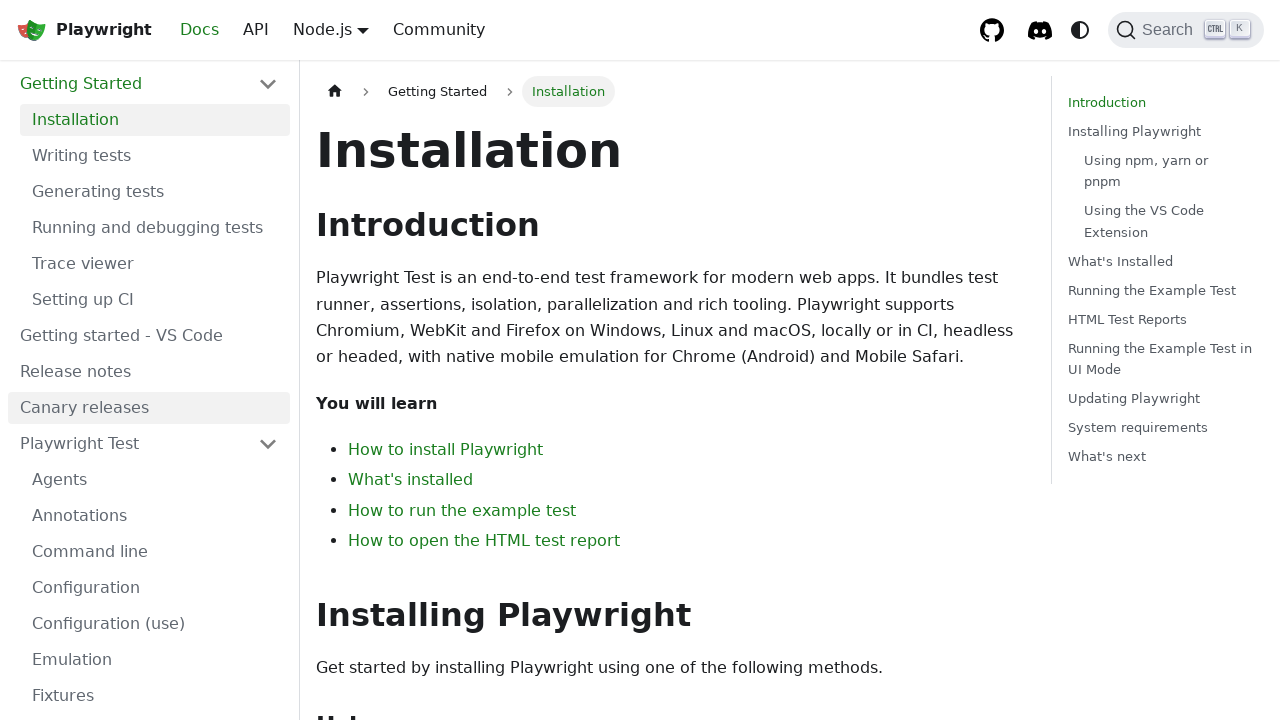